Tests iframe handling by switching to a frame and filling a text input field within it

Starting URL: https://ui.vision/demo/webtest/frames/

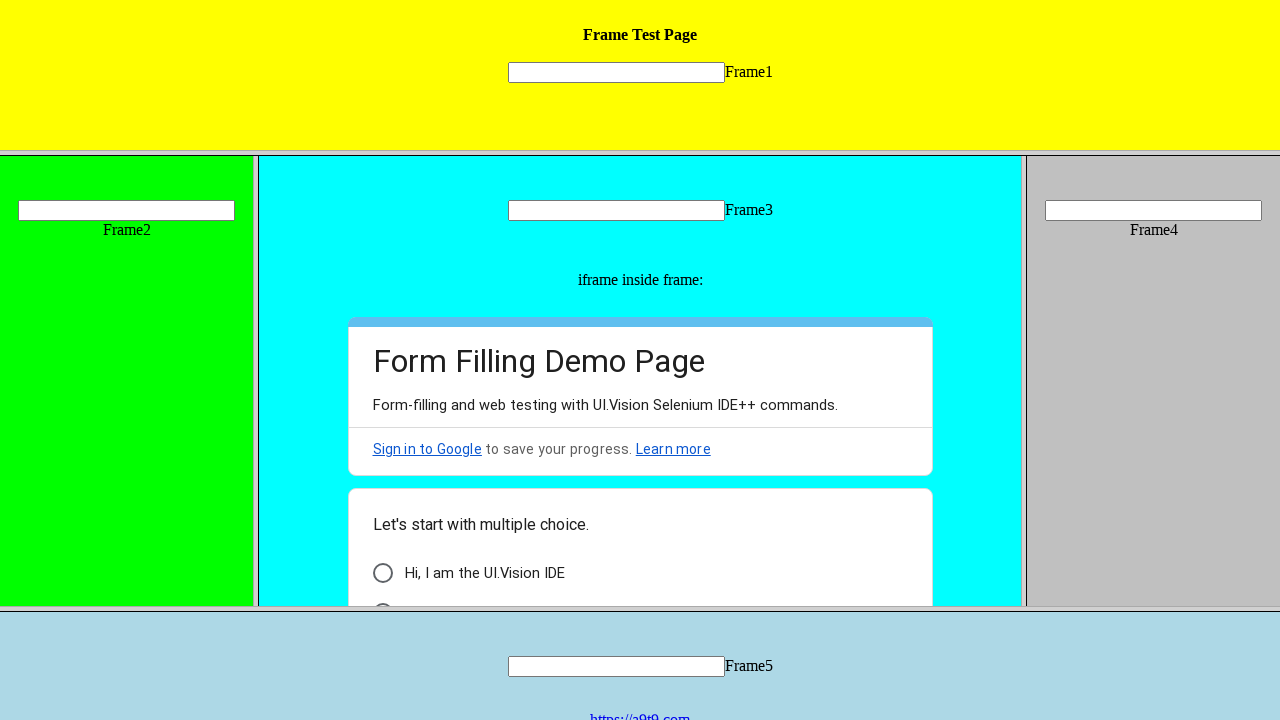

Located frame with src='frame_1.html'
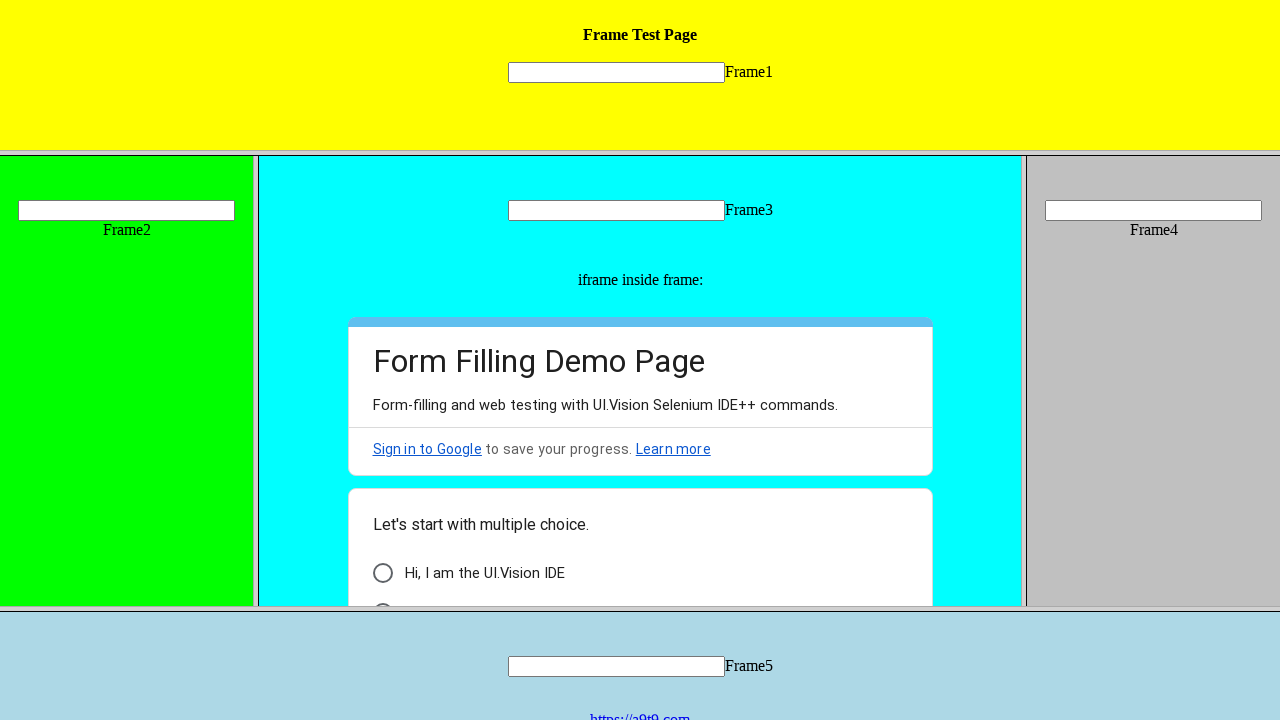

Filled text input field 'mytext1' within iframe with 'testing' on frame[src='frame_1.html'] >> internal:control=enter-frame >> input[name='mytext1
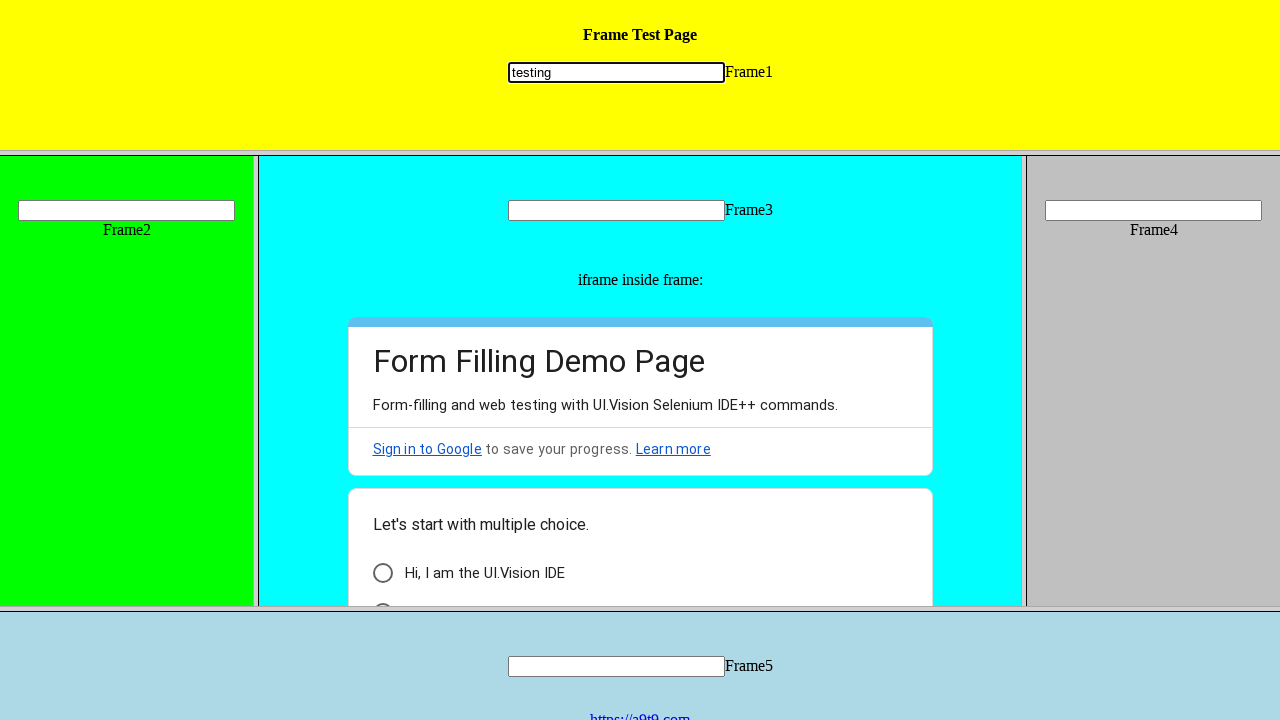

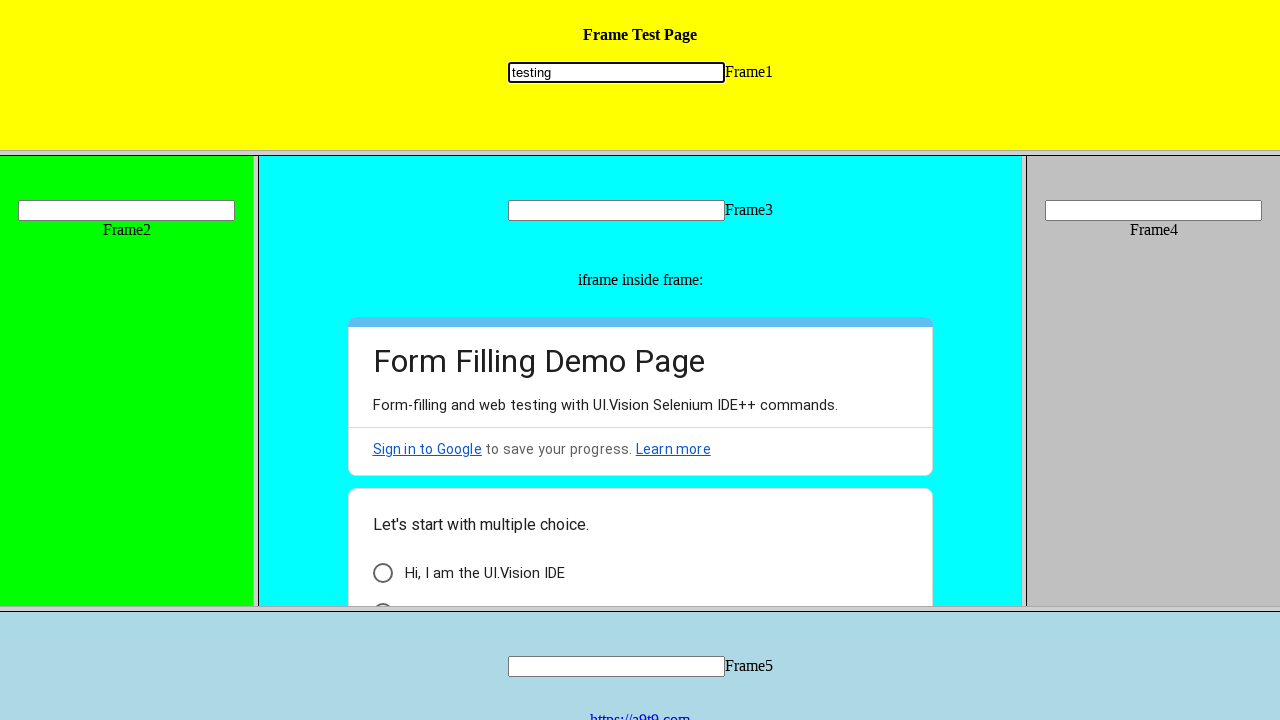